Navigates to browserscan.net (a browser fingerprint testing site) and waits for the page to fully load

Starting URL: https://browserscan.net

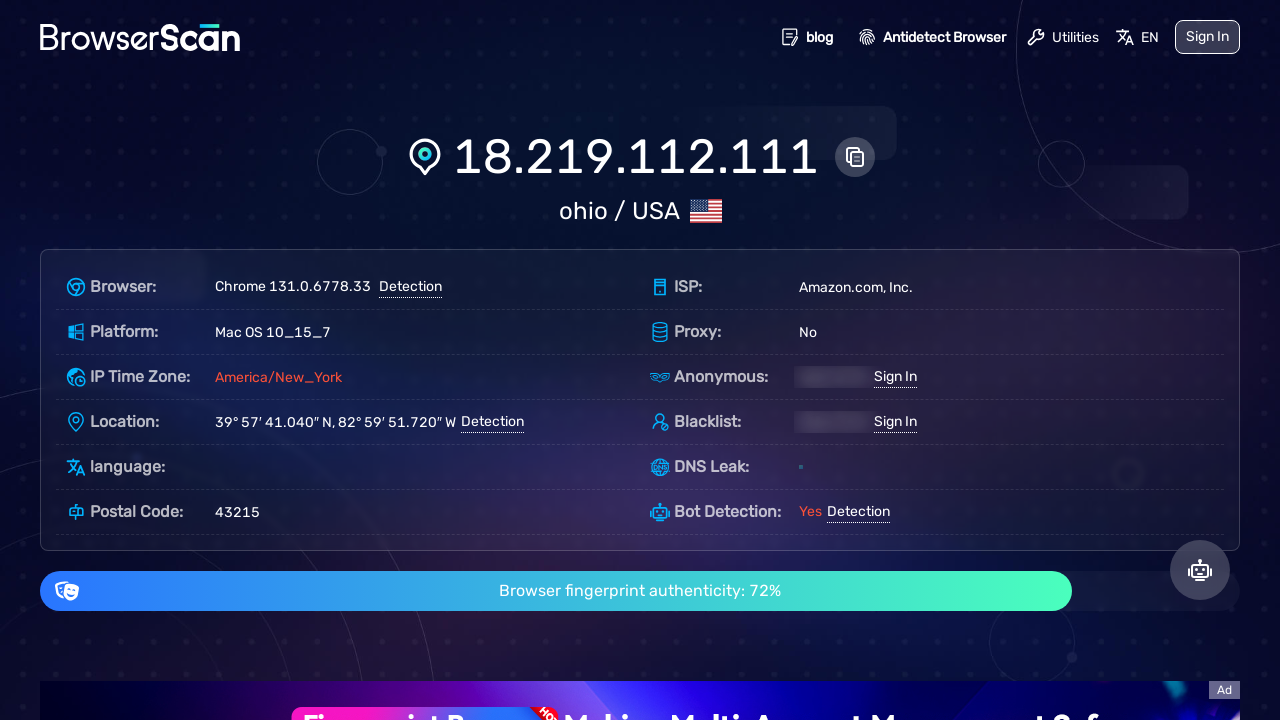

Navigated to browserscan.net
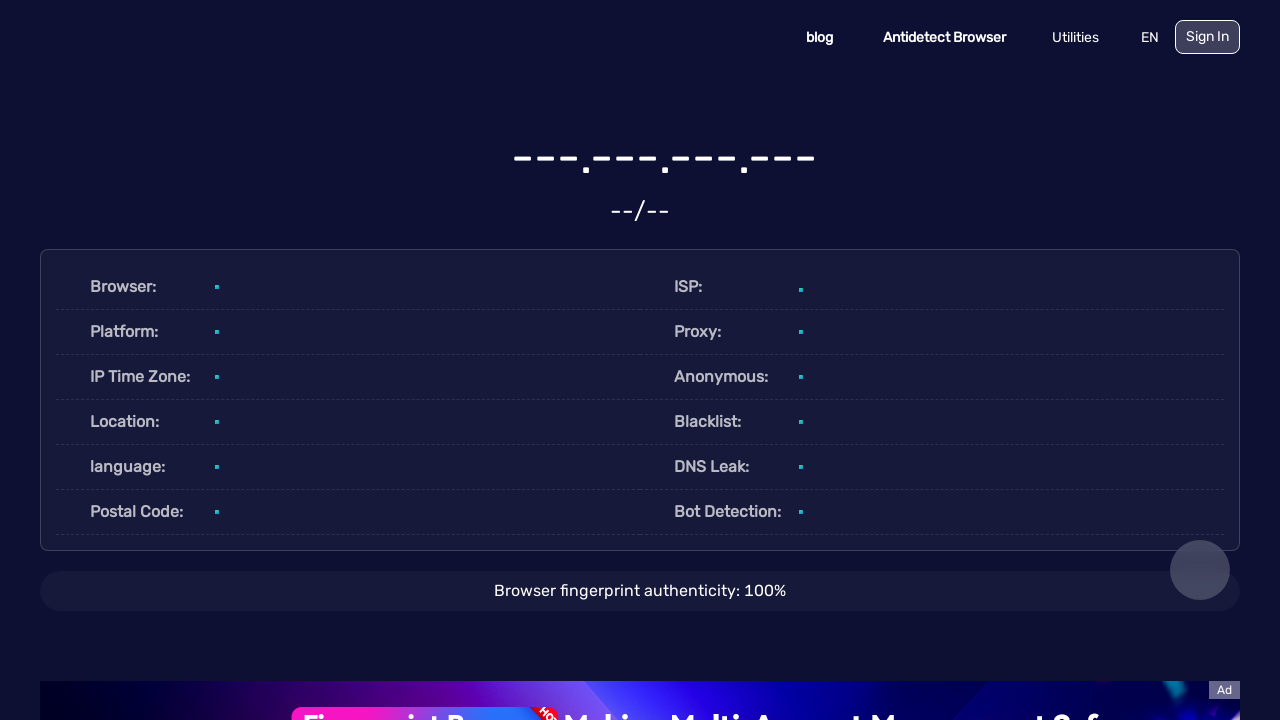

Page fully loaded and content displayed
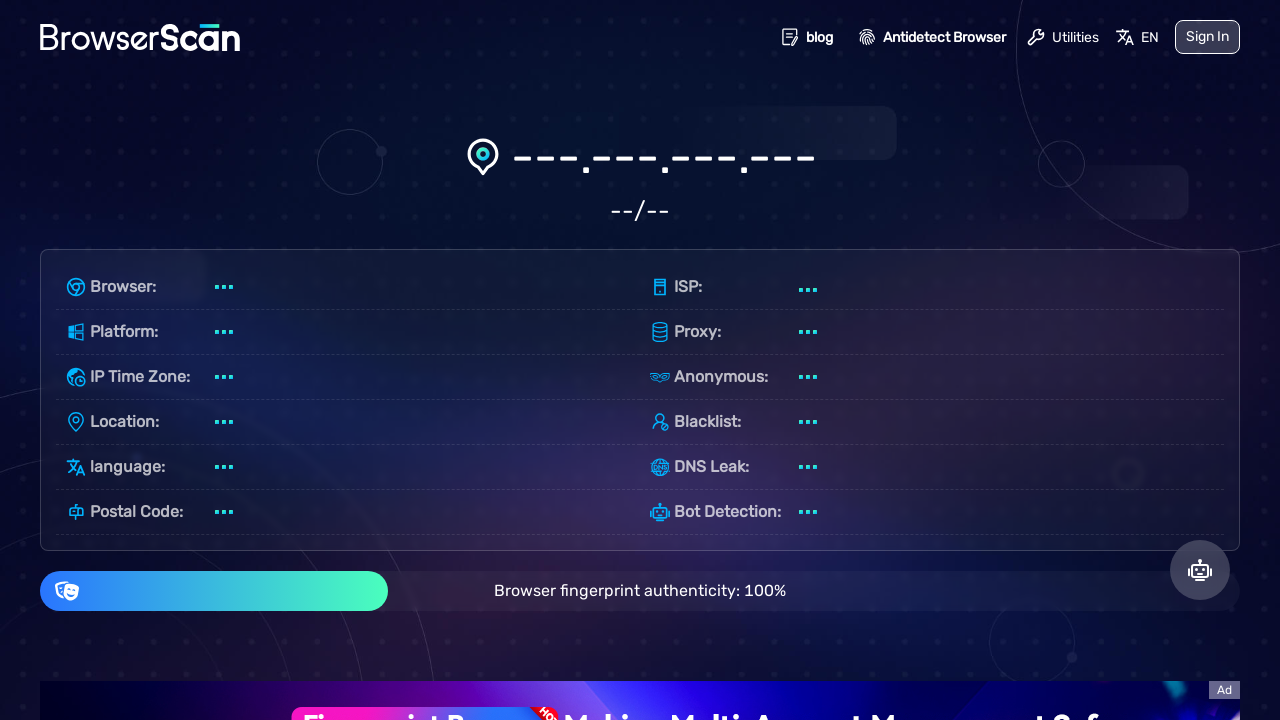

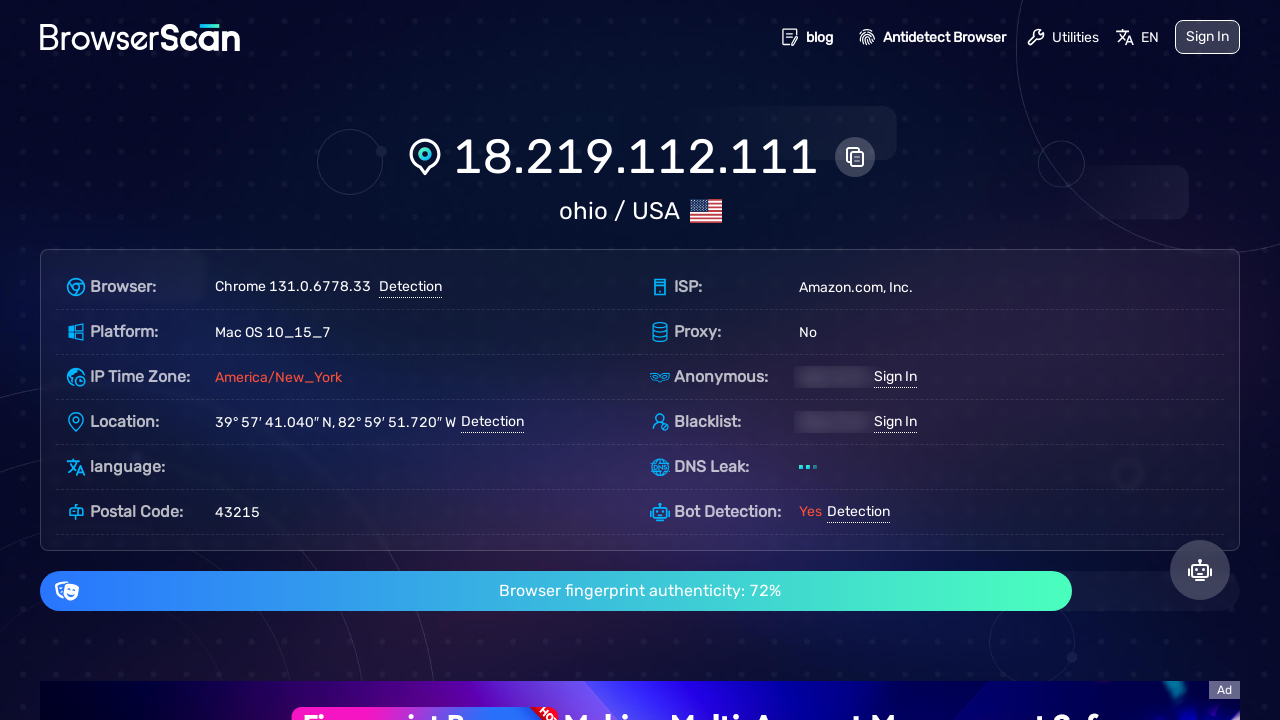